Tests navigation to news.htm page with anchor links by clicking on each Latest News list item and verifying the URL includes the correct news item ID.

Starting URL: https://parabank.parasoft.com/parabank

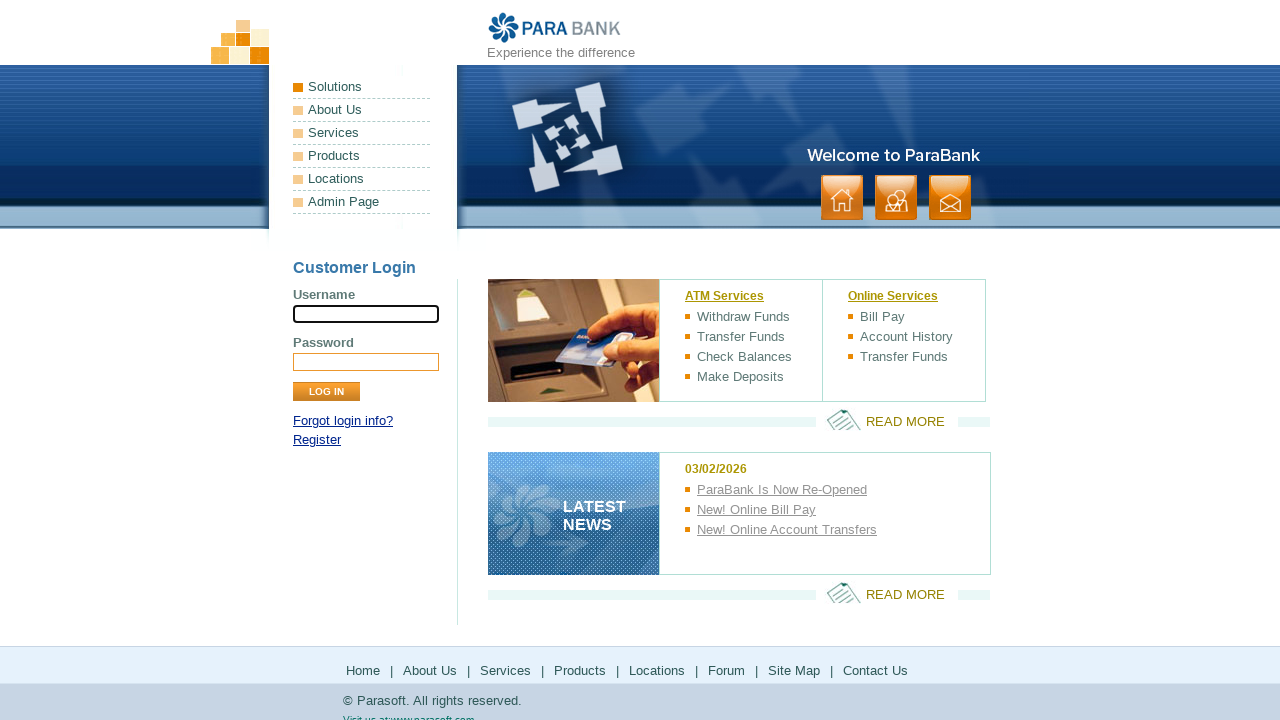

Navigated to base URL: https://parabank.parasoft.com/parabank
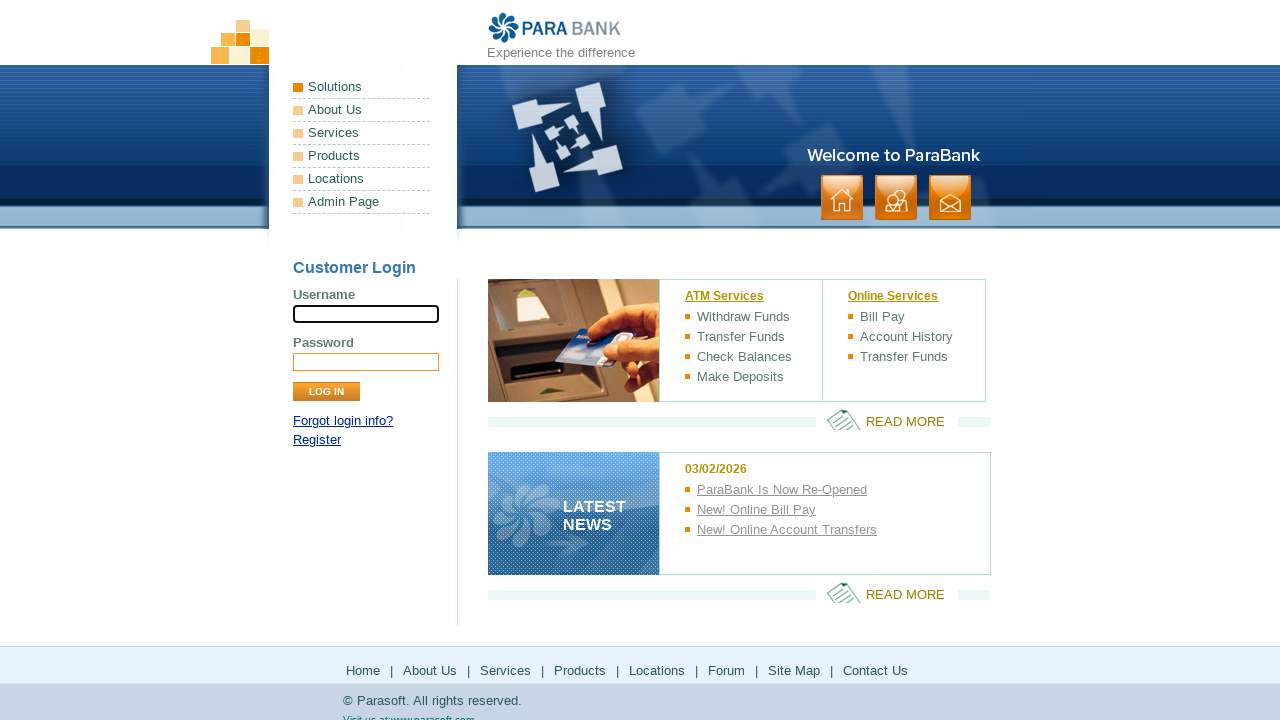

Clicked on Latest News item: 'ParaBank Is Now Re-Opened' at (838, 490) on ul.events >> internal:text="ParaBank Is Now Re-Opened"i
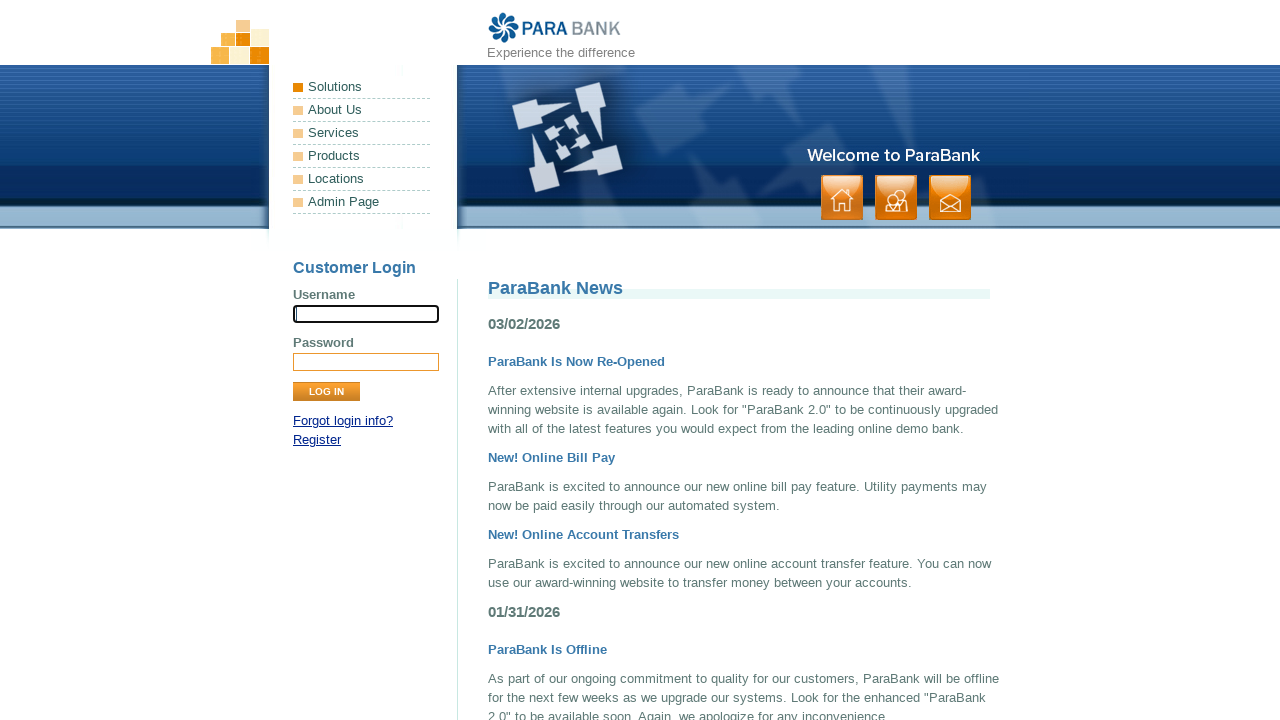

Navigated to news.htm with anchor #6
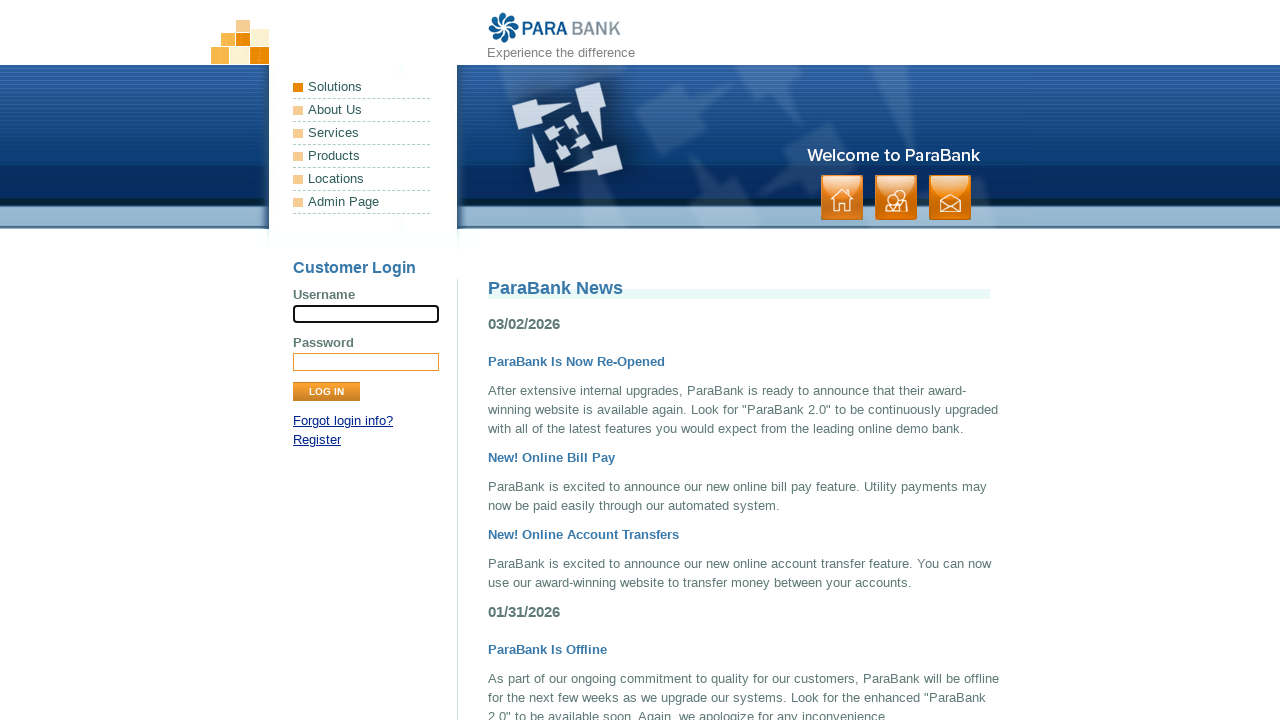

Navigated to base URL: https://parabank.parasoft.com/parabank
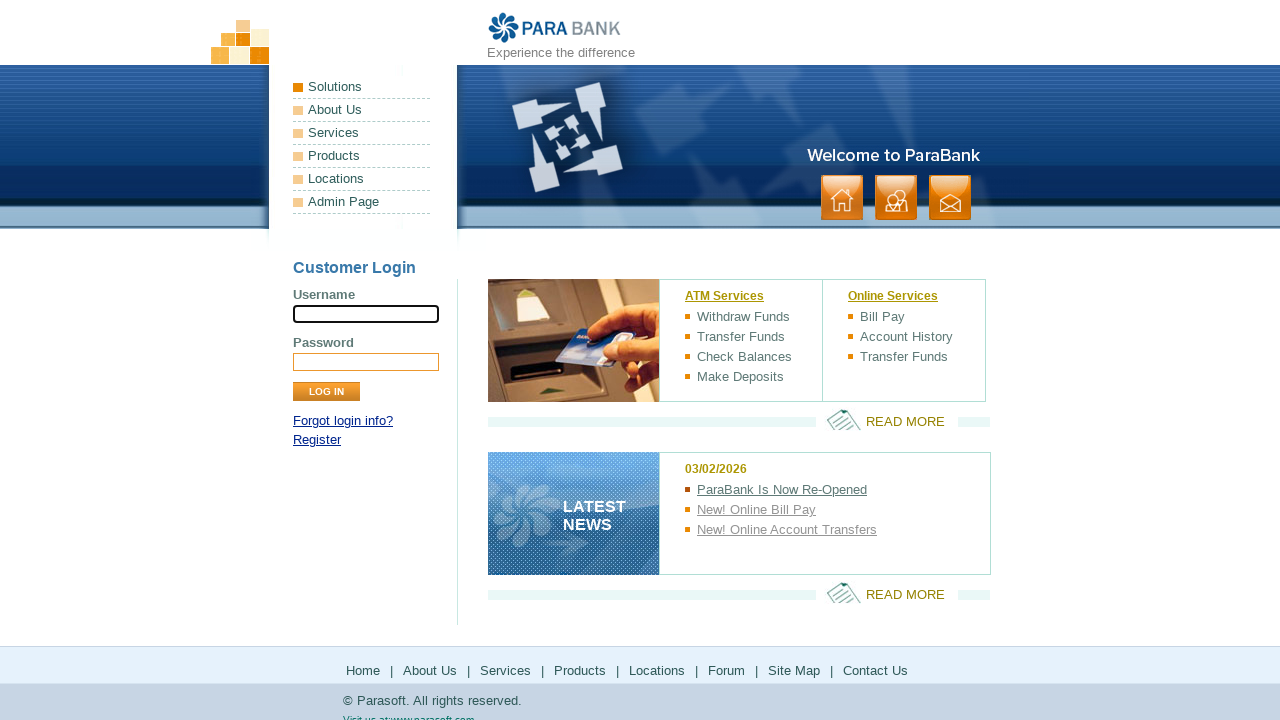

Clicked on Latest News item: 'New! Online Bill Pay' at (838, 510) on ul.events >> internal:text="New! Online Bill Pay"i
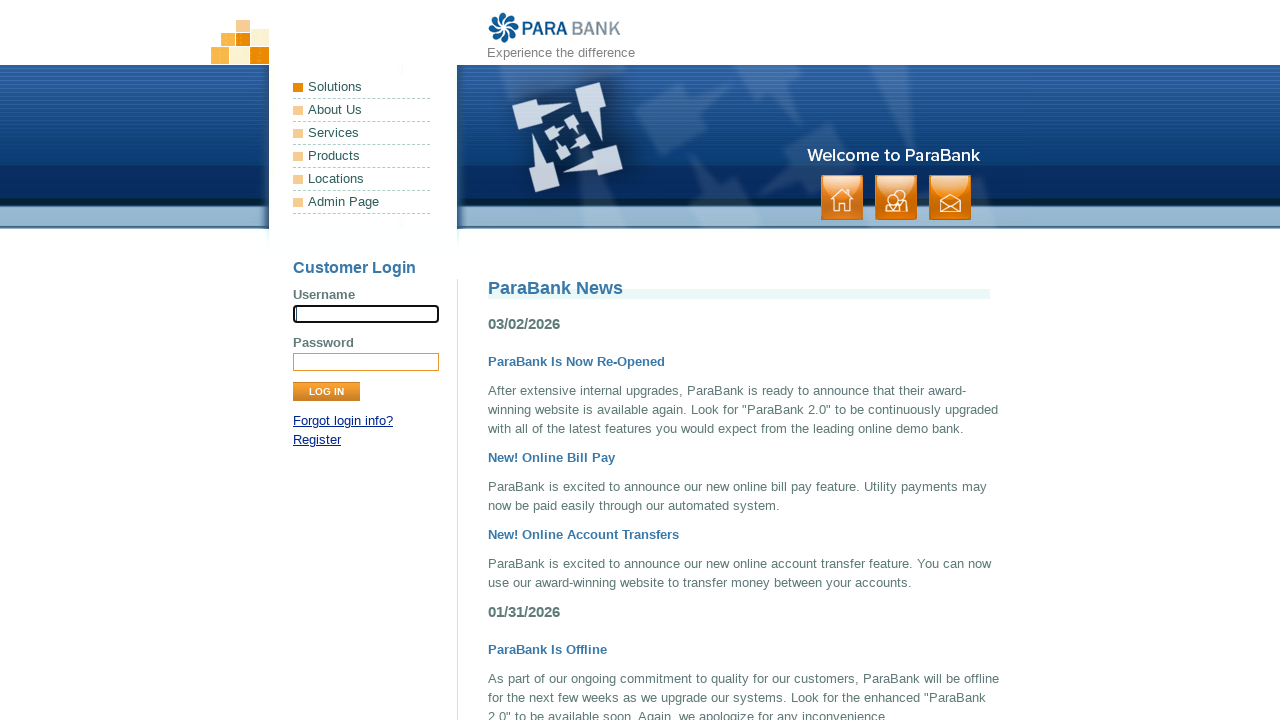

Navigated to news.htm with anchor #5
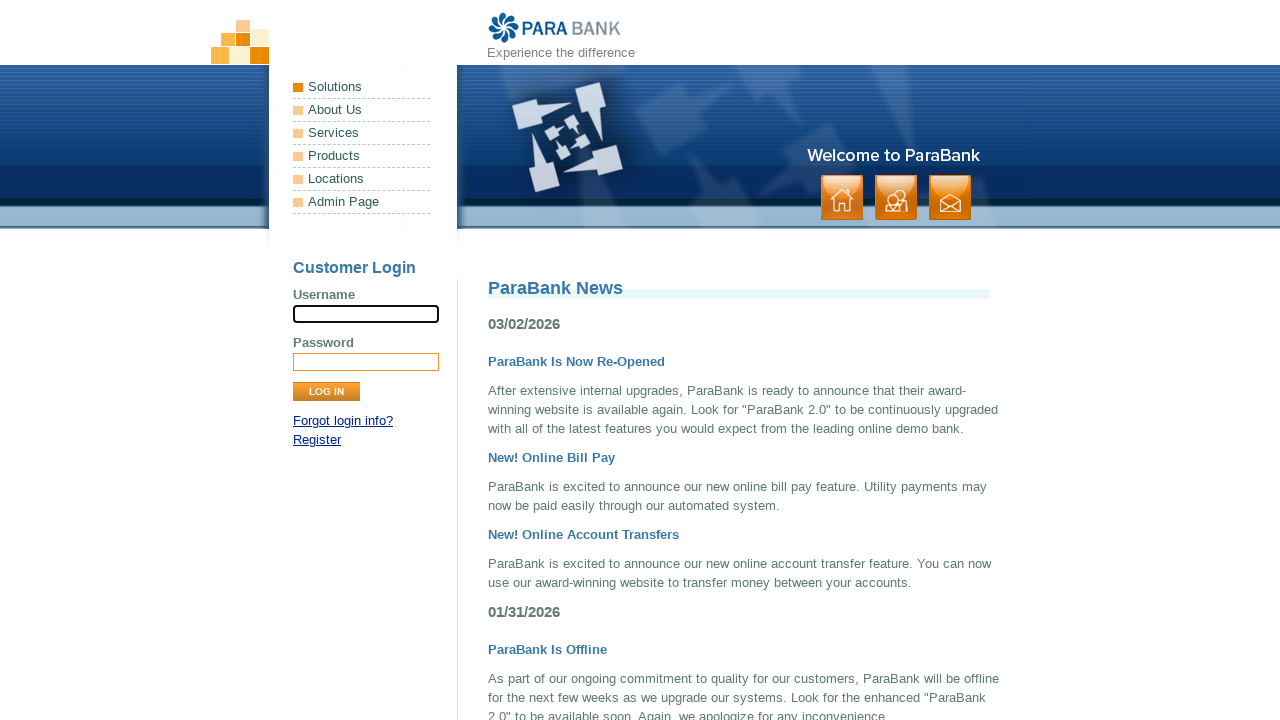

Navigated to base URL: https://parabank.parasoft.com/parabank
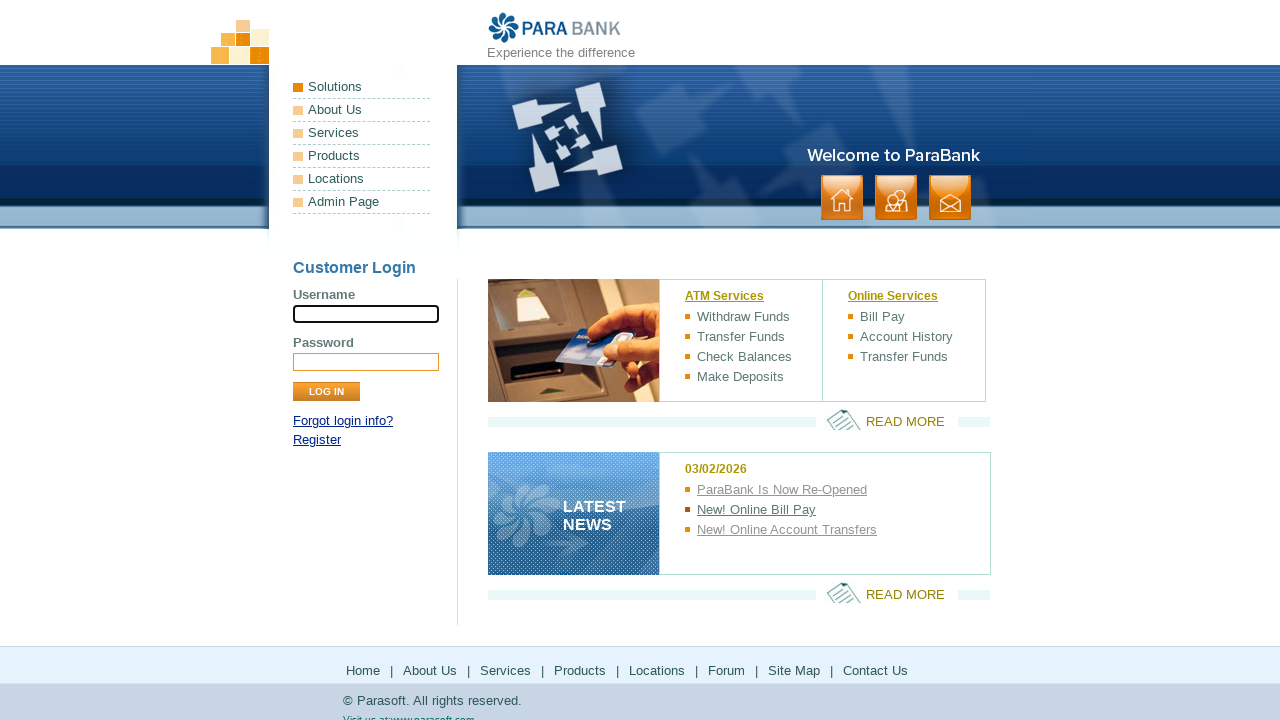

Clicked on Latest News item: 'New! Online Account Transfers' at (838, 530) on ul.events >> internal:text="New! Online Account Transfers"i
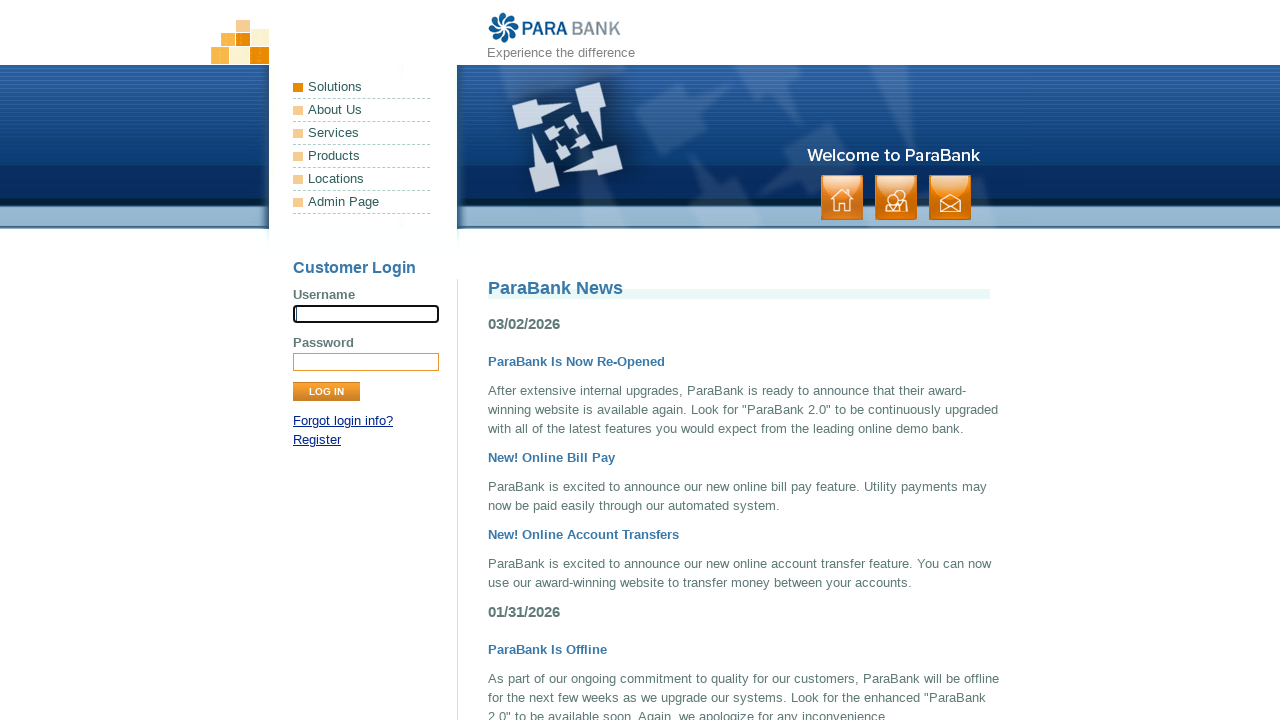

Navigated to news.htm with anchor #4
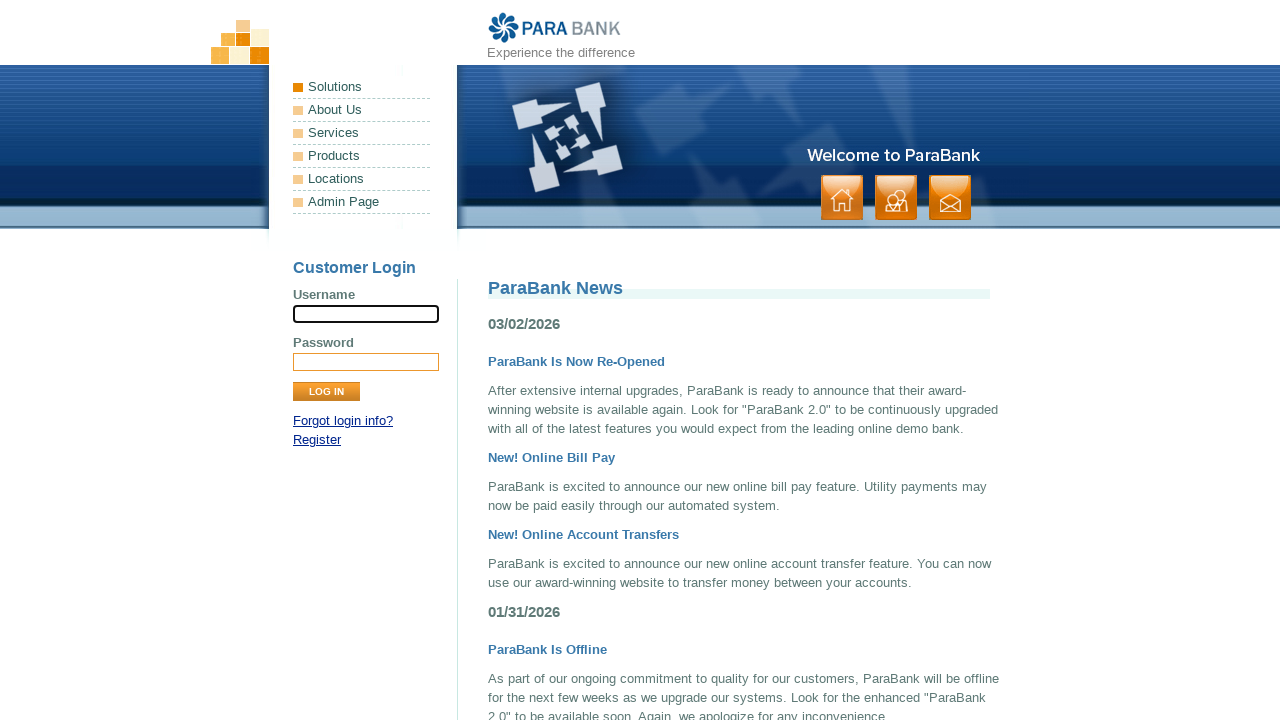

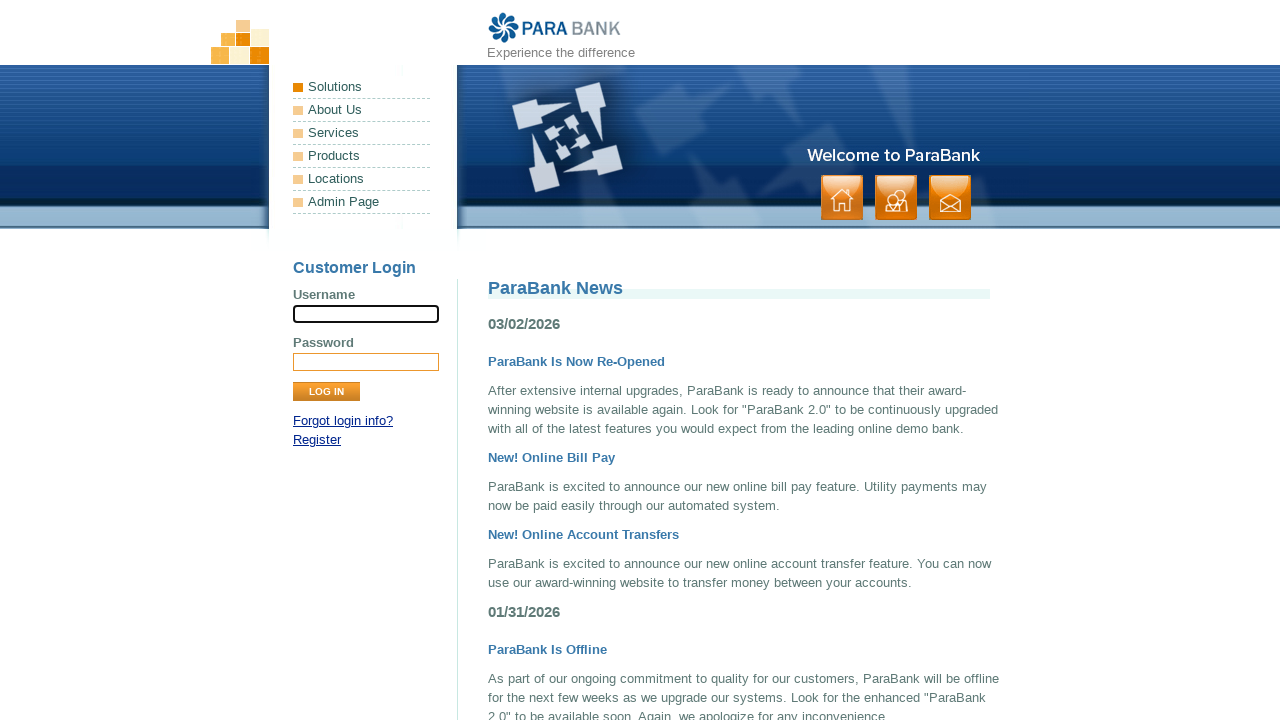